Tests dynamic loading by clicking a start button and waiting for content to appear

Starting URL: https://the-internet.herokuapp.com/dynamic_loading/1

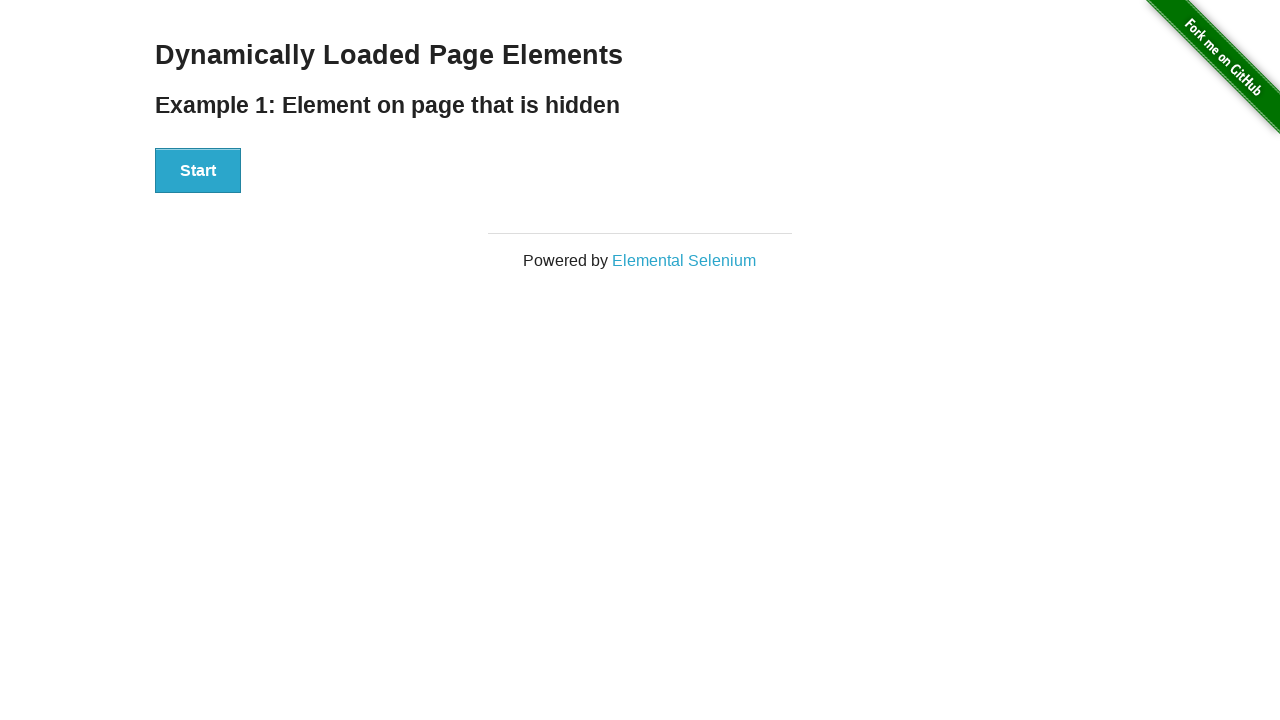

Navigated to dynamic loading test page
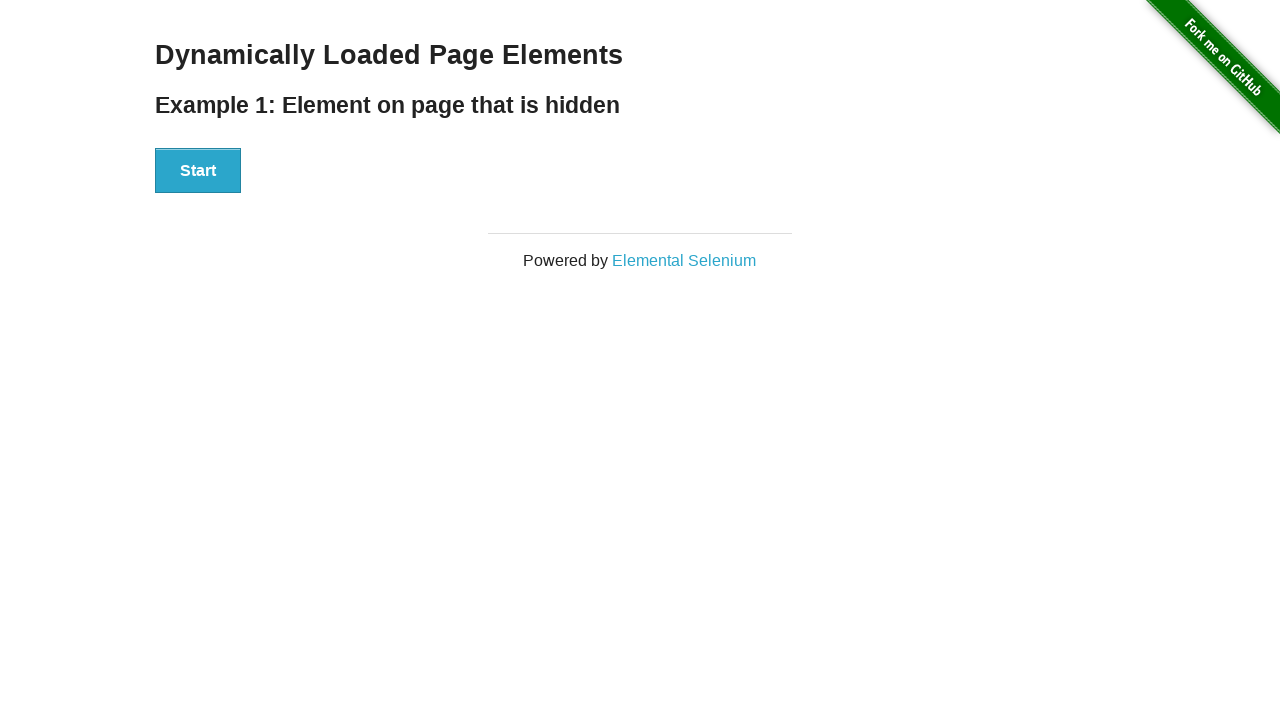

Clicked Start button to trigger dynamic loading at (198, 171) on xpath=//button[.='Start']
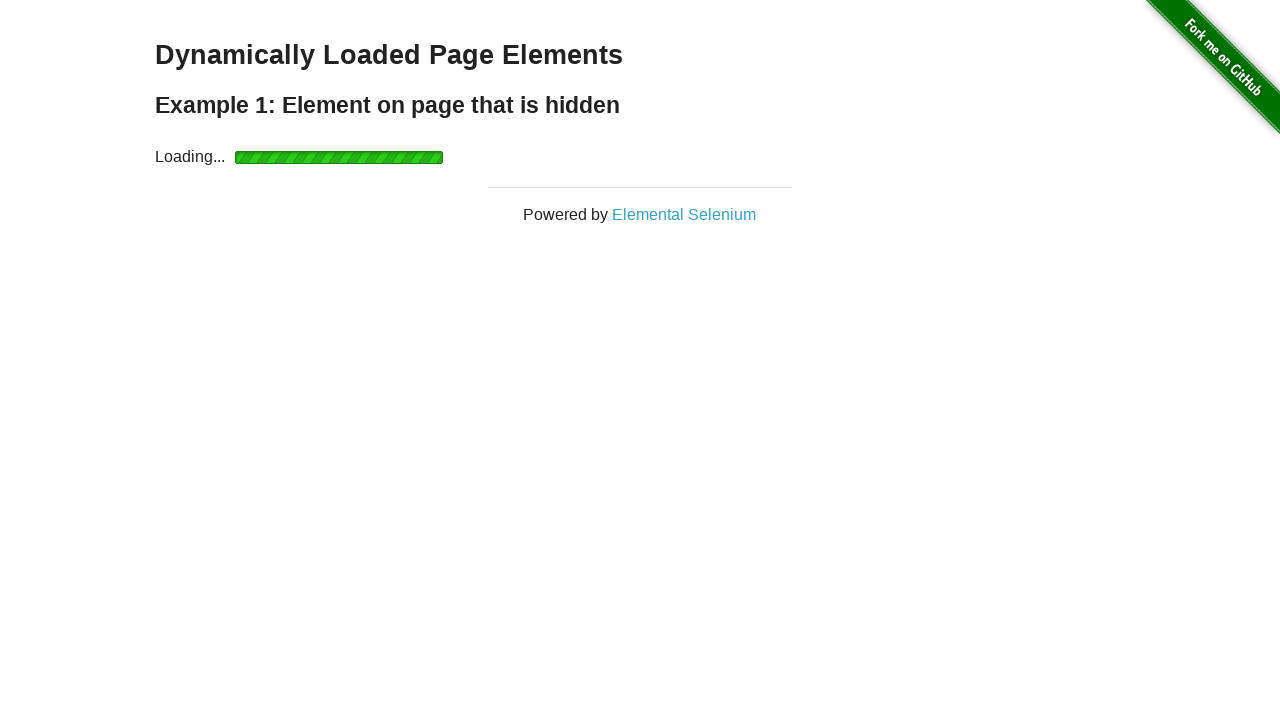

Dynamic content loaded - 'Hello World!' header appeared
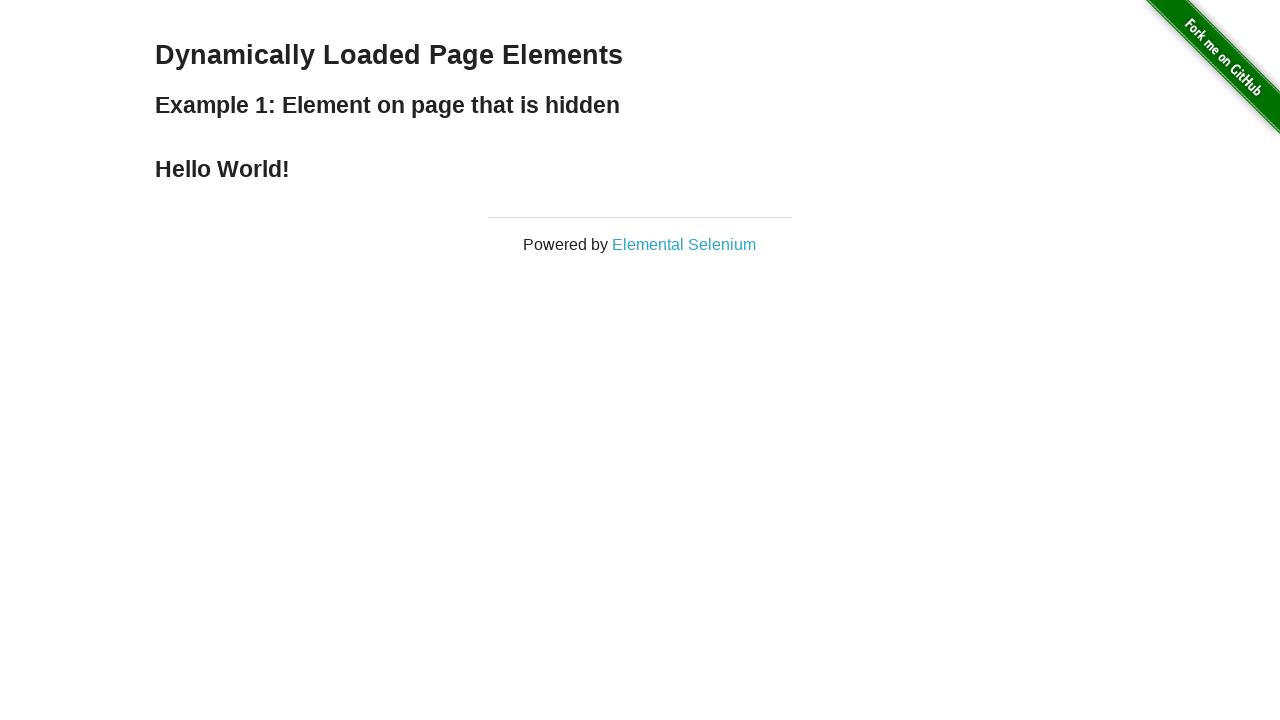

Verified dynamic content text content
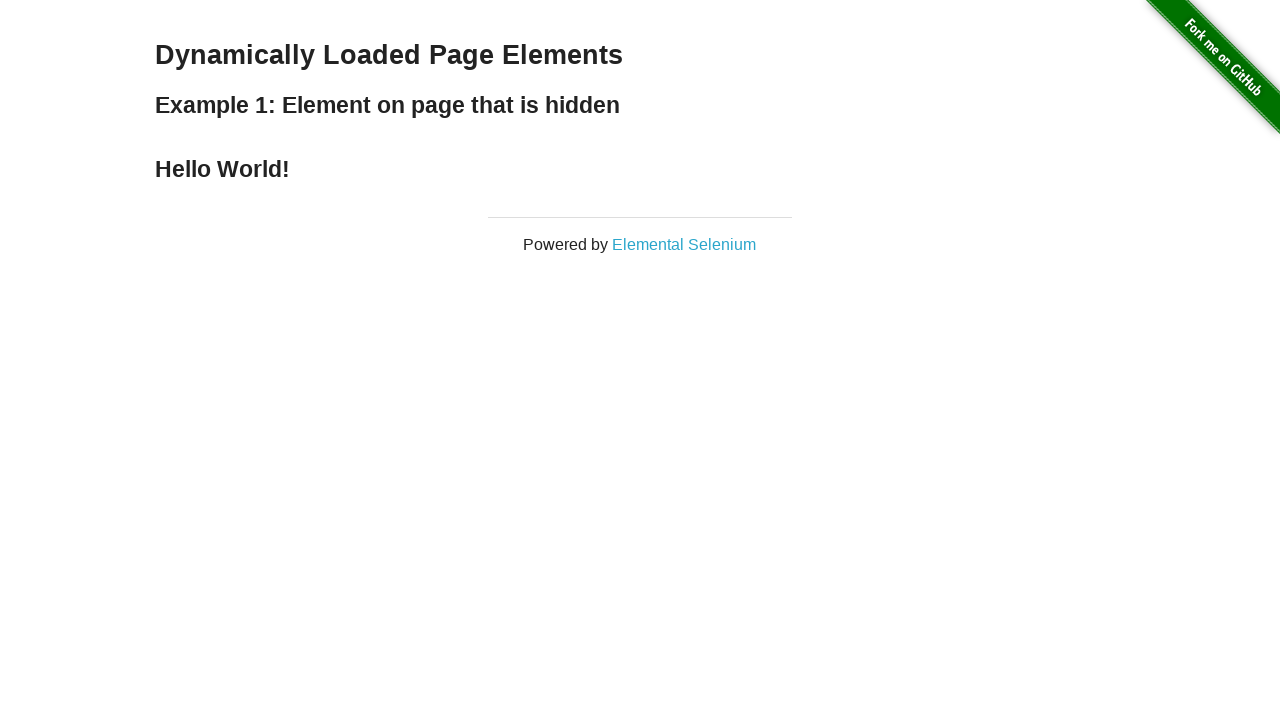

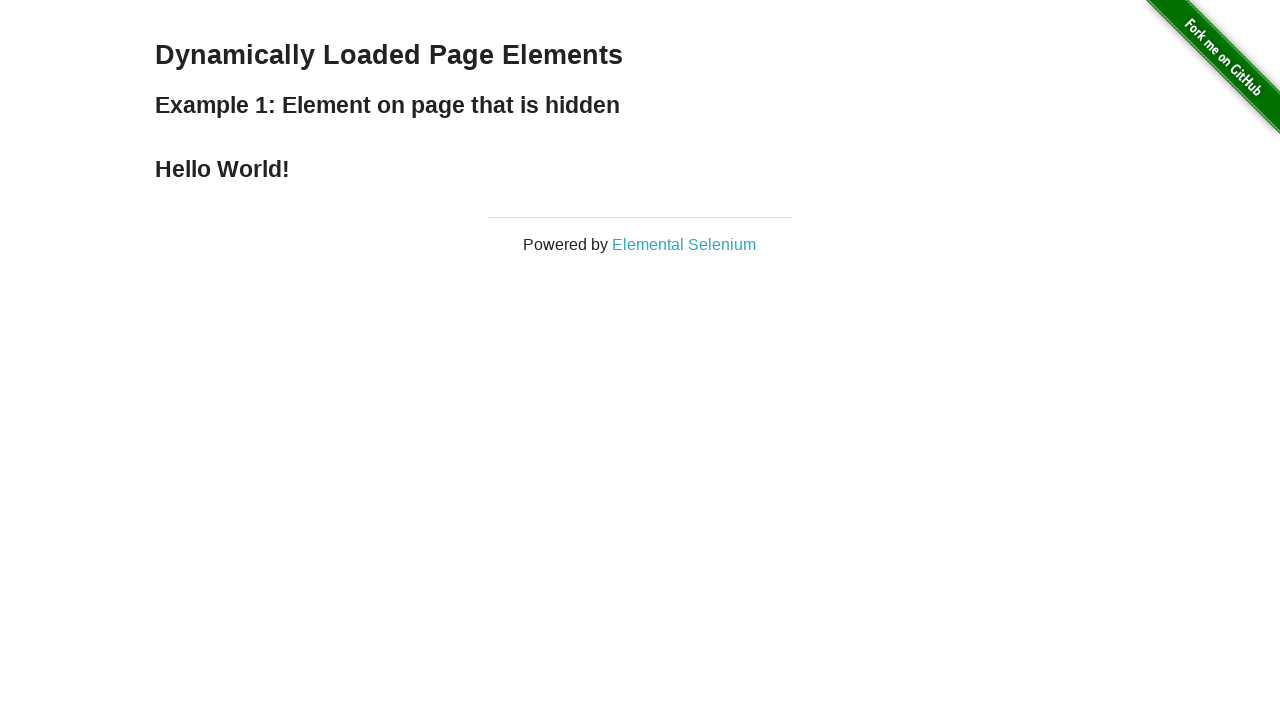